Navigates to the Rahul Shetty Academy dropdowns practice page and verifies it loads successfully

Starting URL: https://rahulshettyacademy.com/dropdownsPractise/

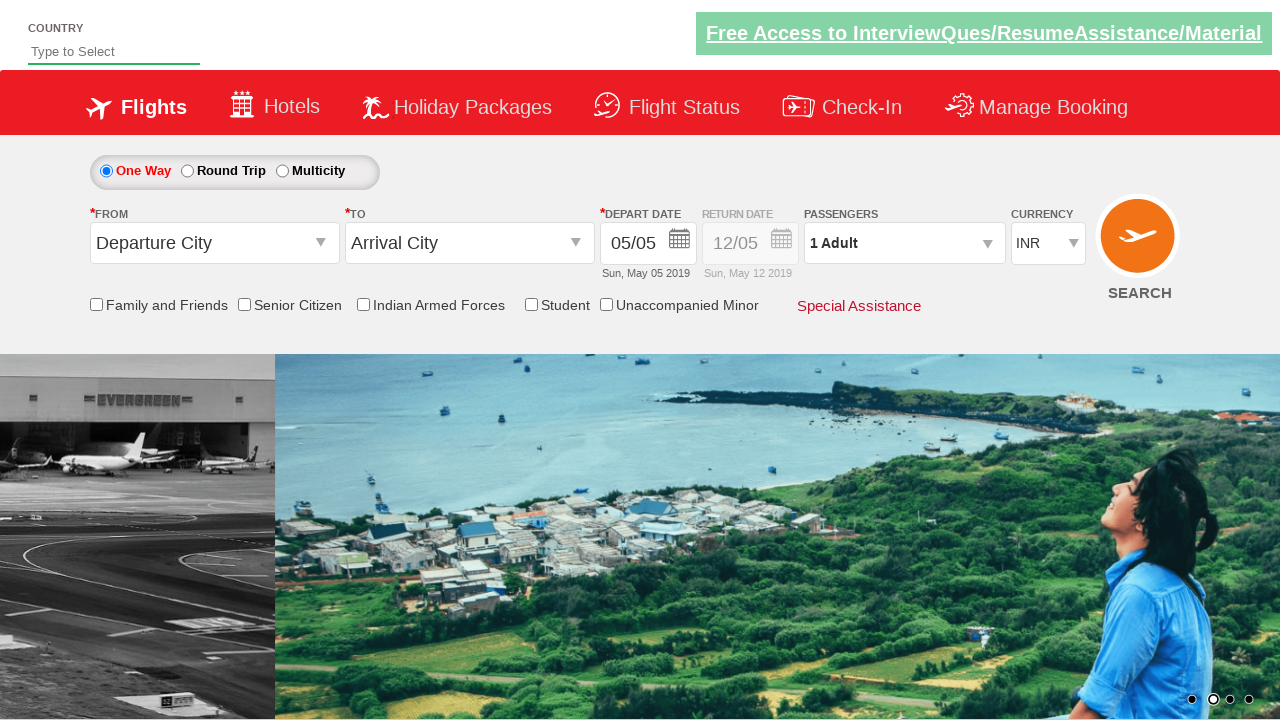

Waited for page DOM to fully load
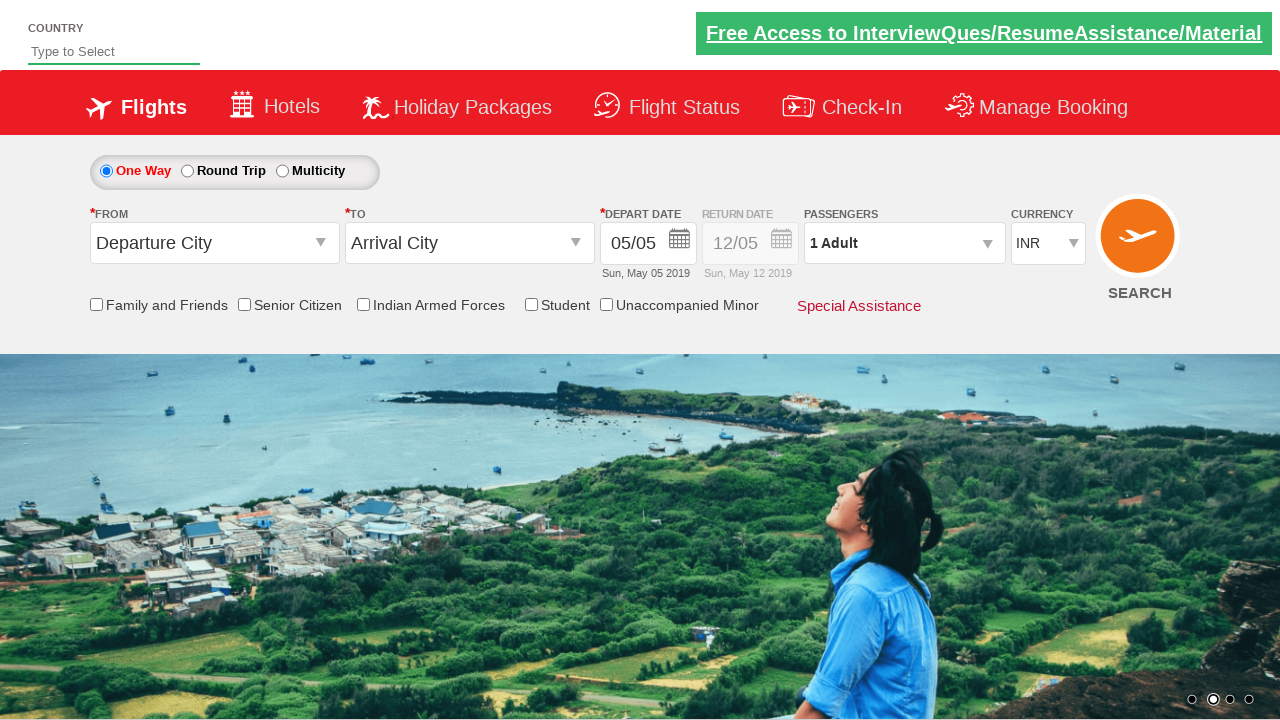

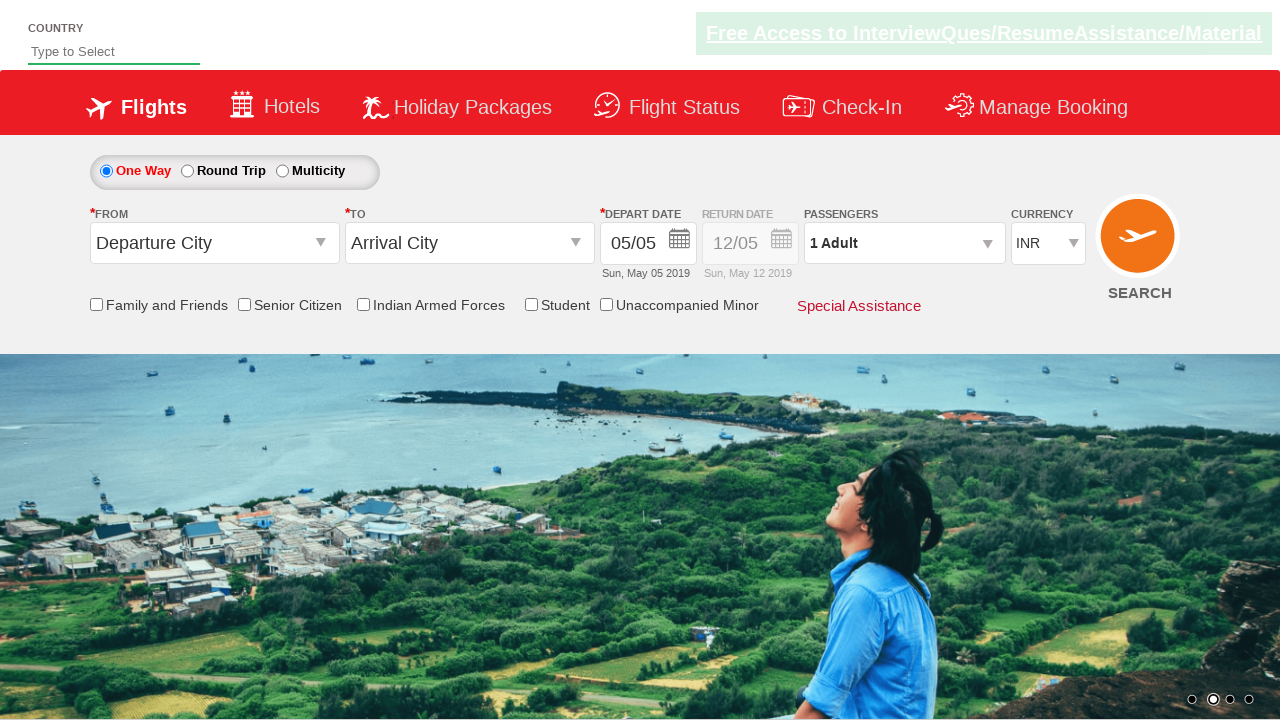